Tests that pressing Escape cancels edits and reverts to the original text

Starting URL: https://demo.playwright.dev/todomvc

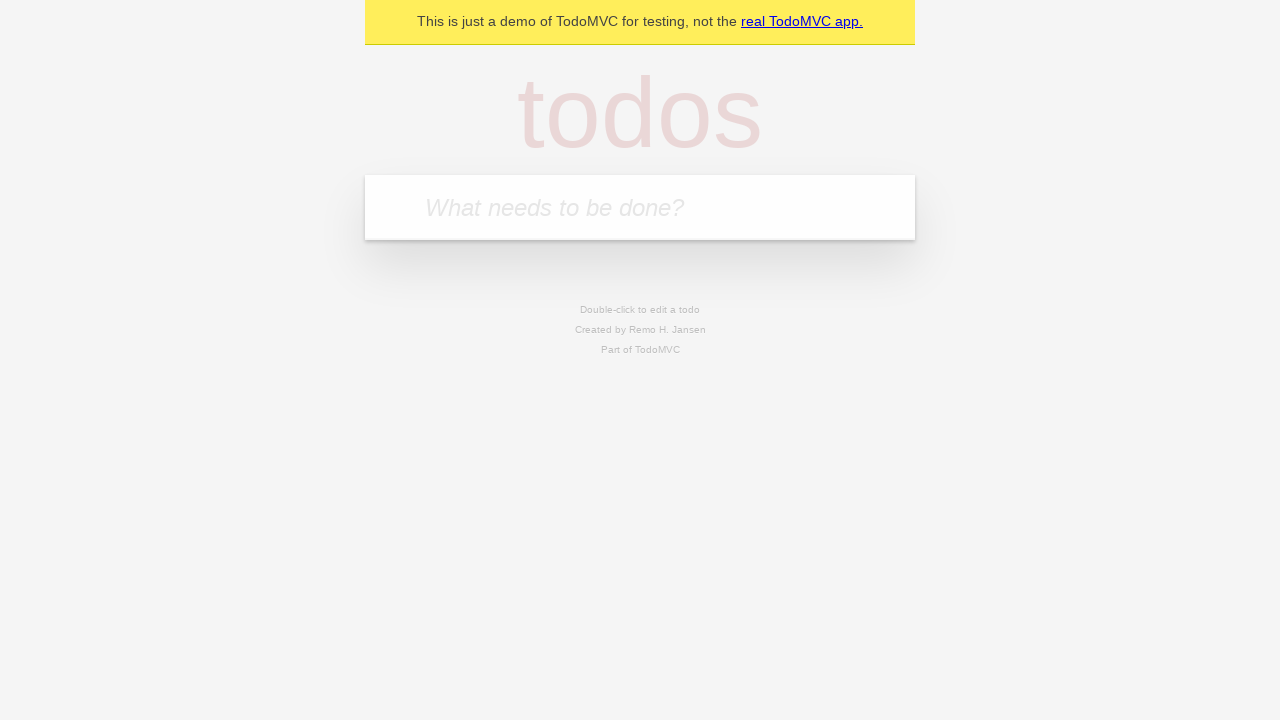

Filled first todo input with 'buy some cheese' on internal:attr=[placeholder="What needs to be done?"i]
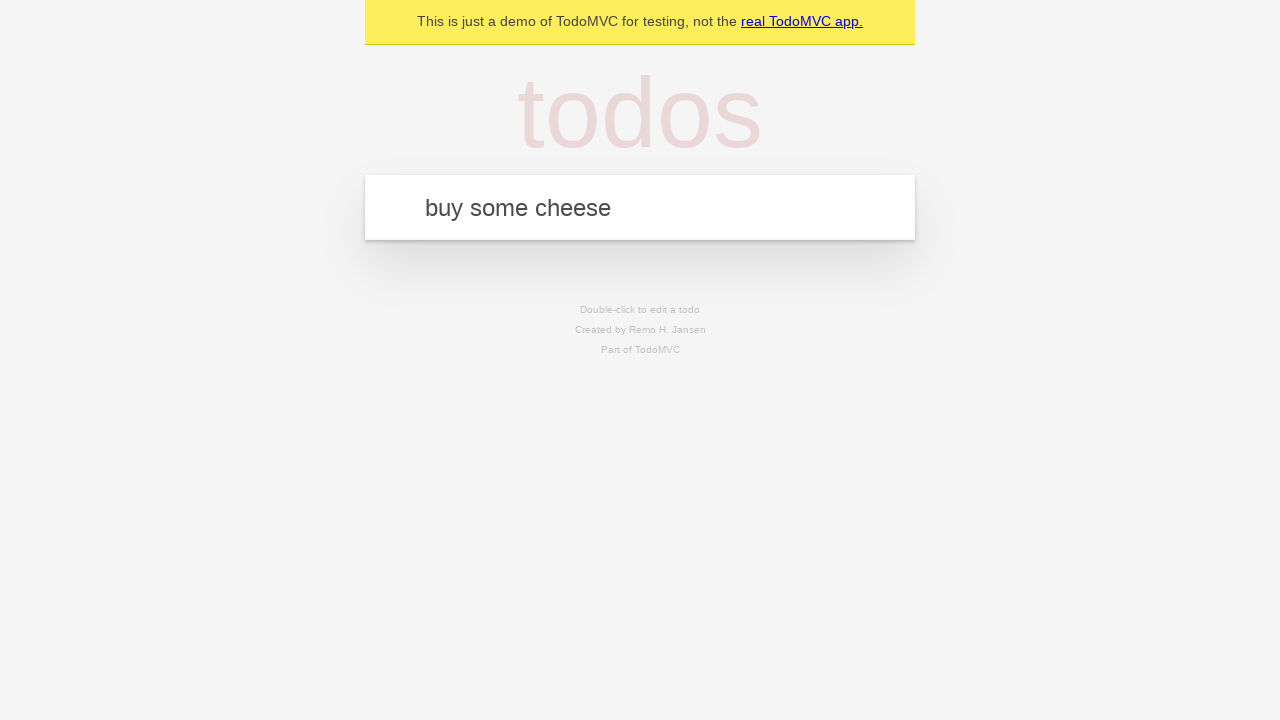

Pressed Enter to create first todo on internal:attr=[placeholder="What needs to be done?"i]
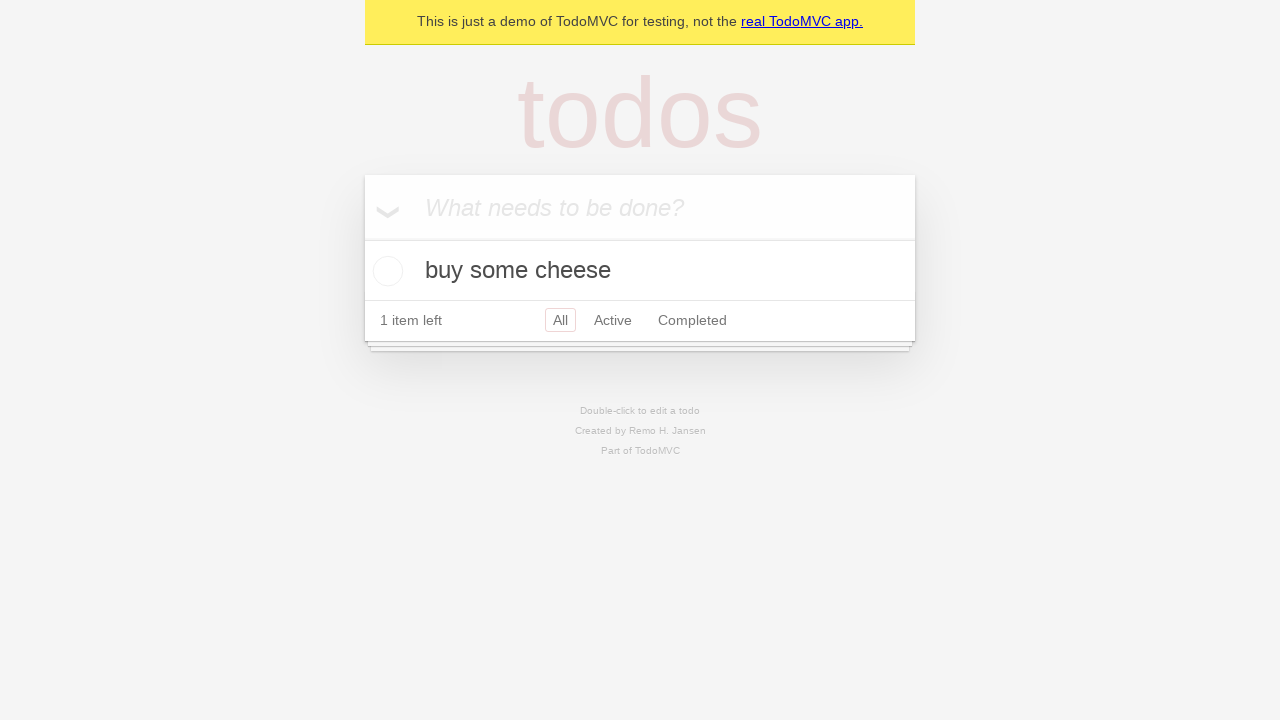

Filled second todo input with 'feed the cat' on internal:attr=[placeholder="What needs to be done?"i]
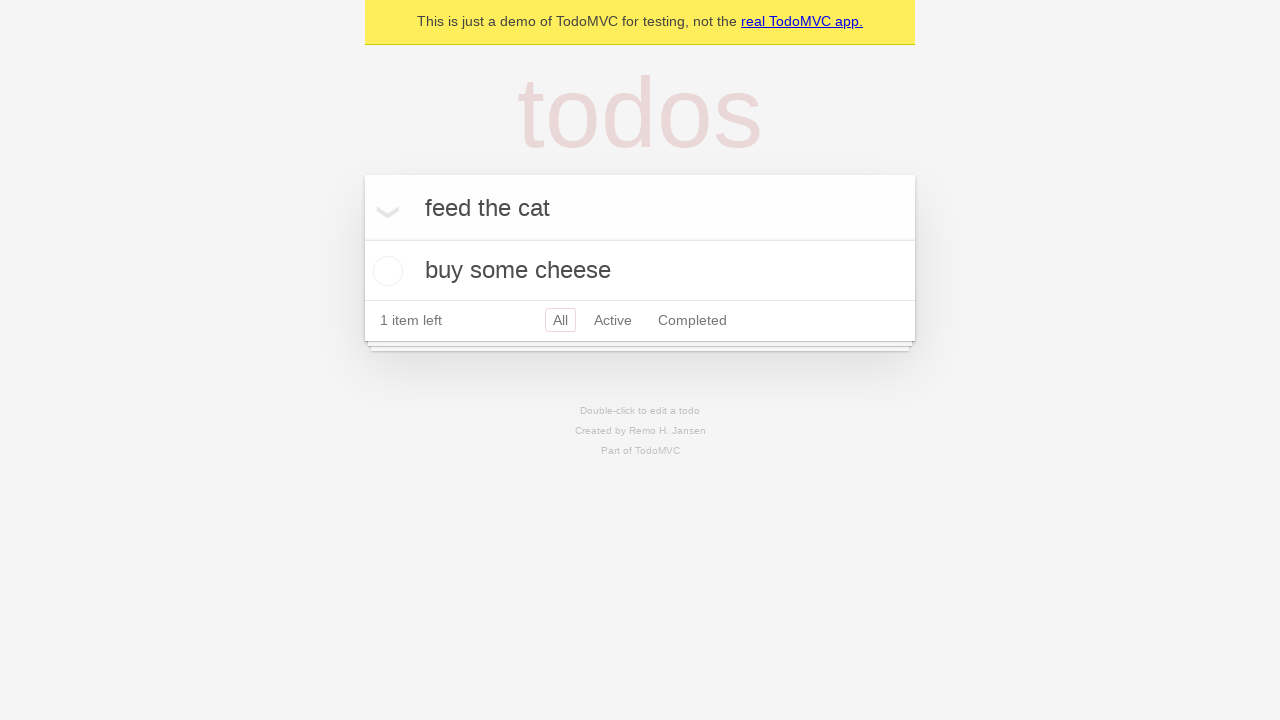

Pressed Enter to create second todo on internal:attr=[placeholder="What needs to be done?"i]
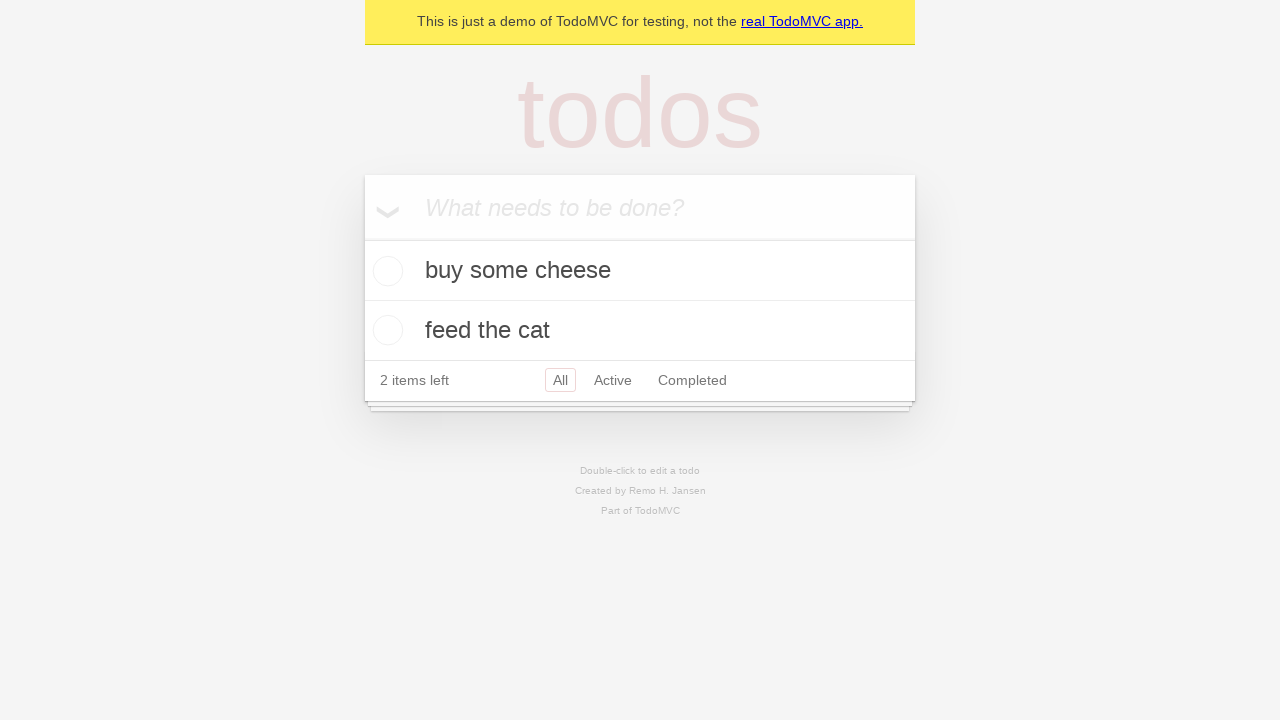

Filled third todo input with 'book a doctors appointment' on internal:attr=[placeholder="What needs to be done?"i]
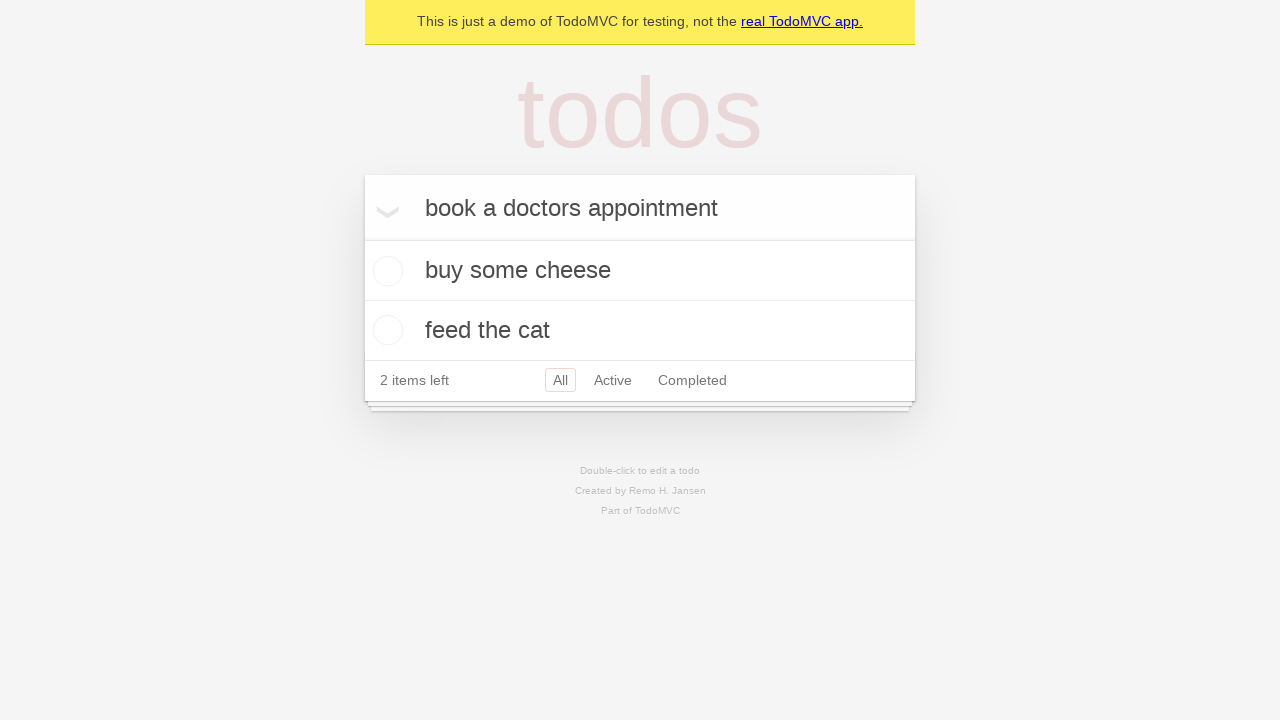

Pressed Enter to create third todo on internal:attr=[placeholder="What needs to be done?"i]
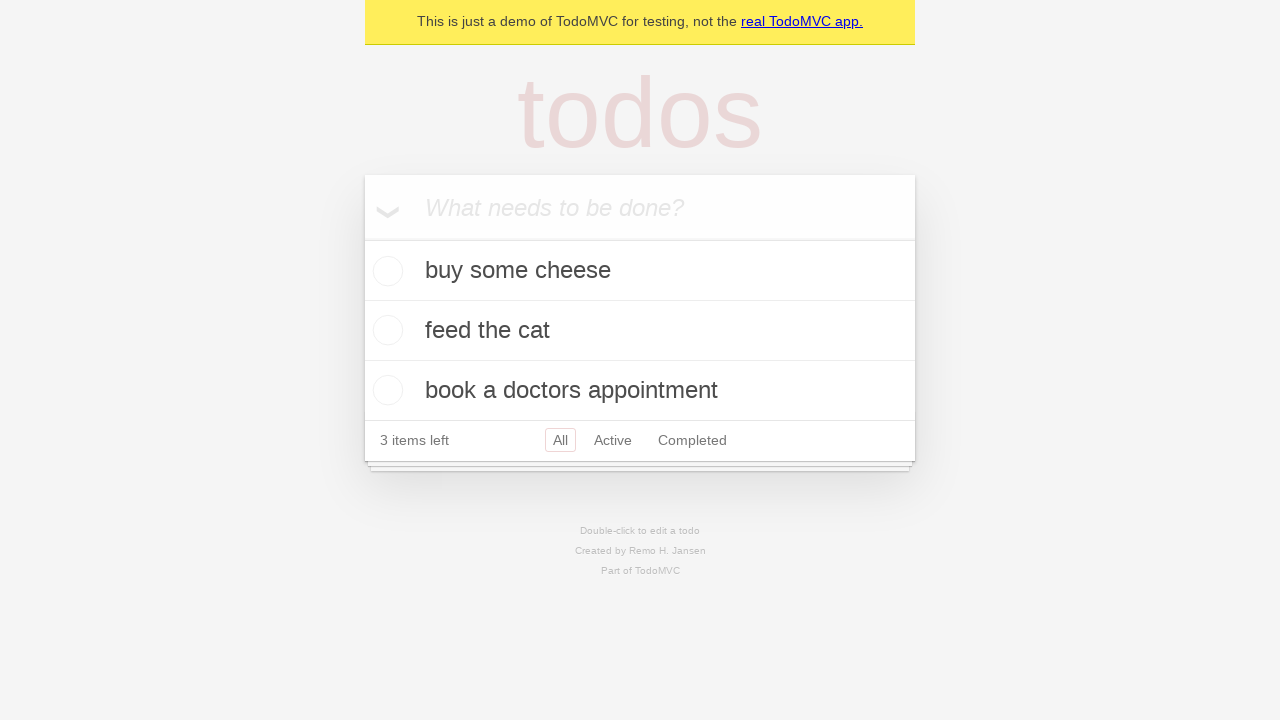

Waited for third todo item to appear
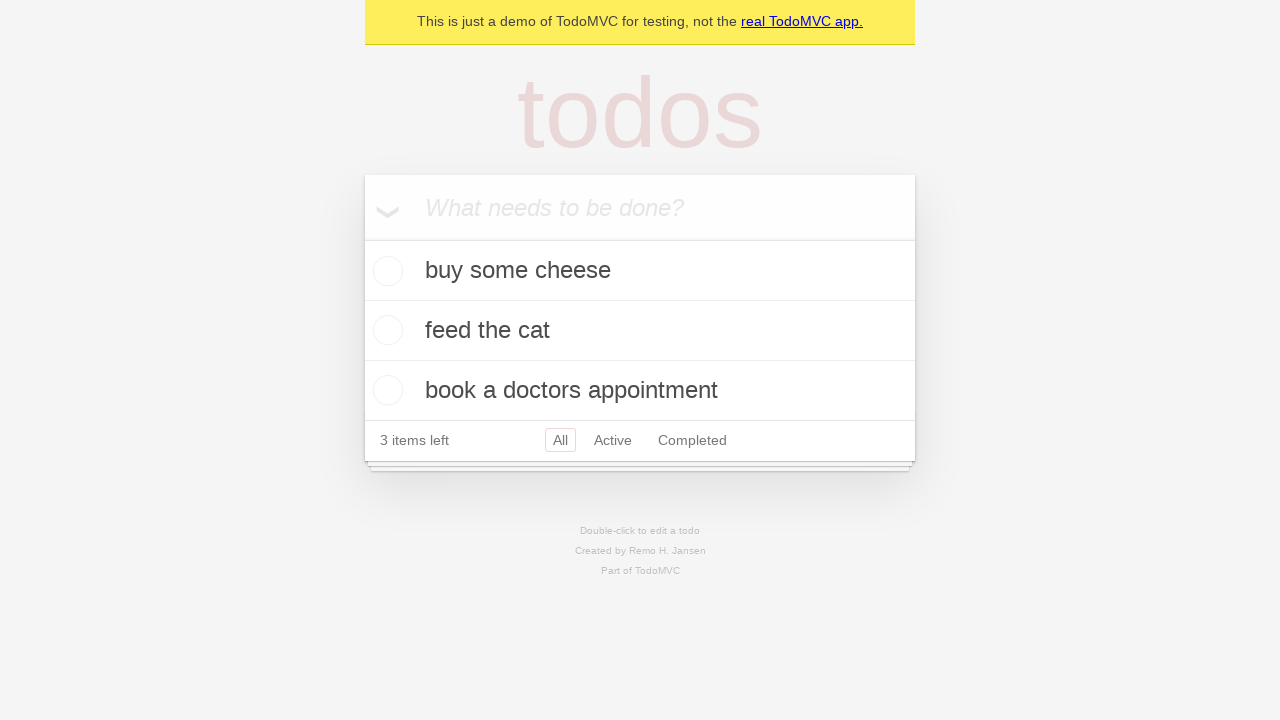

Double-clicked second todo to enter edit mode at (640, 331) on [data-testid='todo-item'] >> nth=1
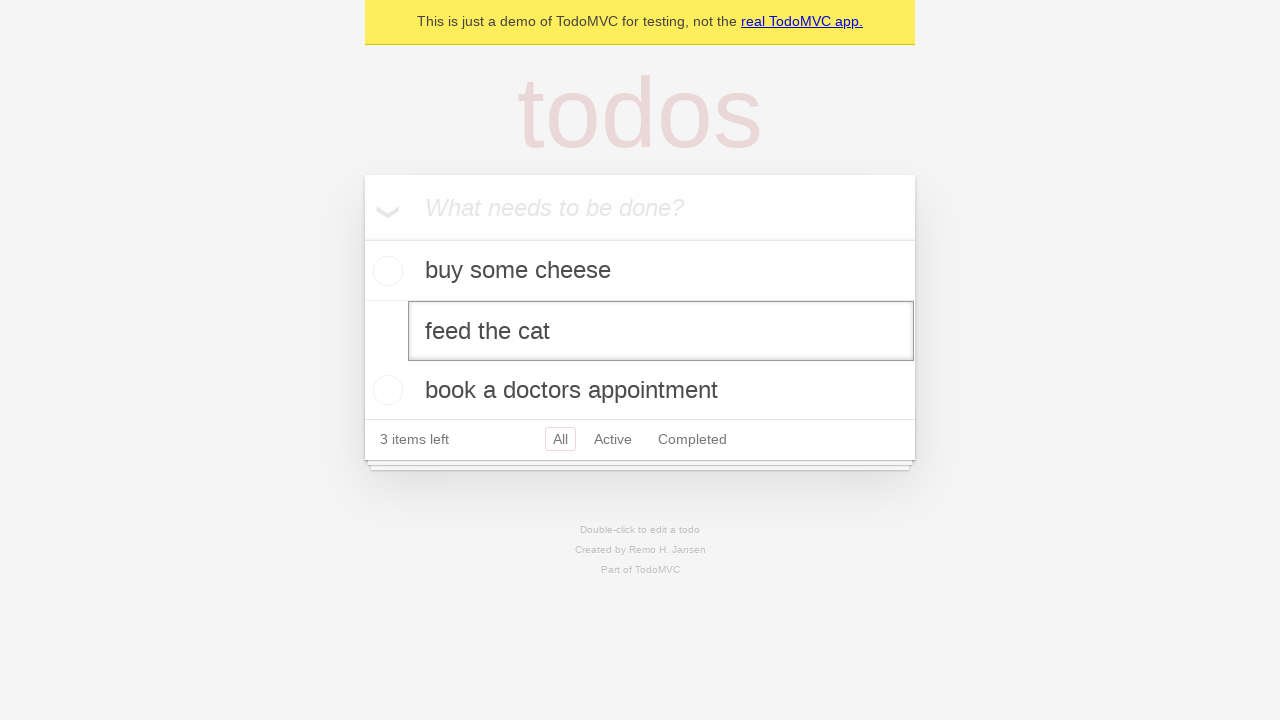

Filled edit input with 'buy some sausages' on [data-testid='todo-item'] >> nth=1 >> internal:role=textbox[name="Edit"i]
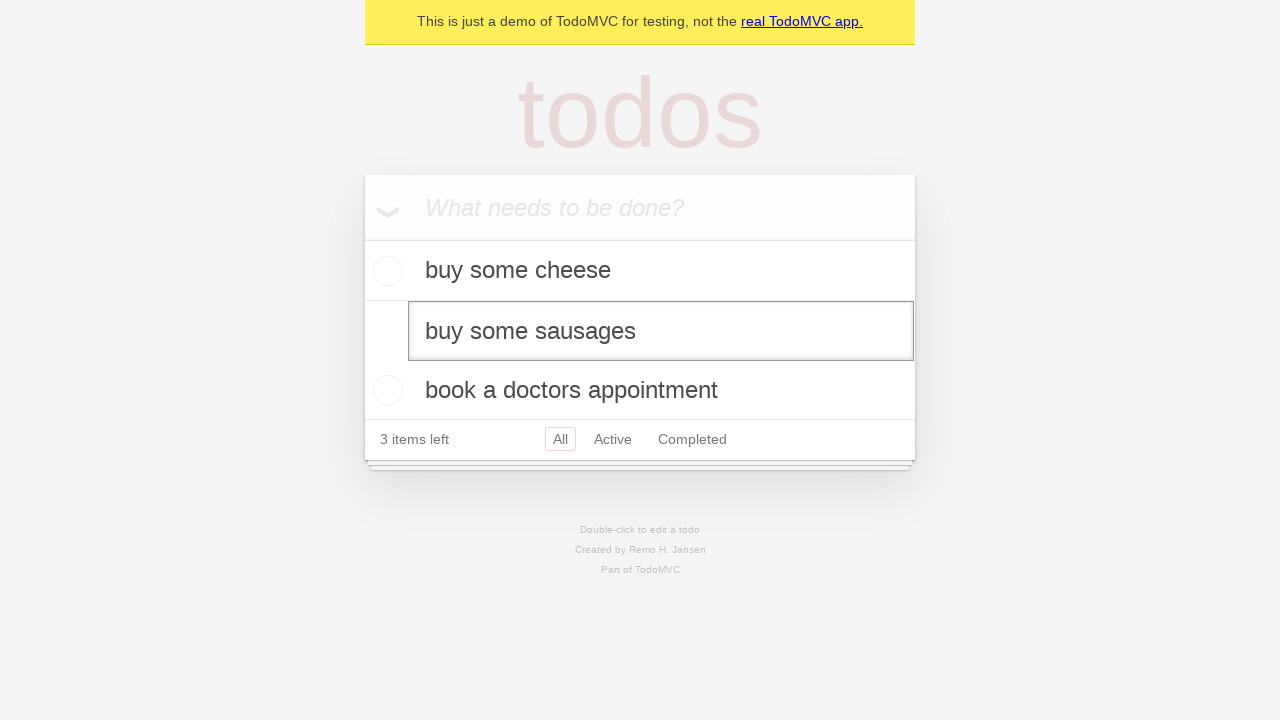

Pressed Escape to cancel edit and revert to original text on [data-testid='todo-item'] >> nth=1 >> internal:role=textbox[name="Edit"i]
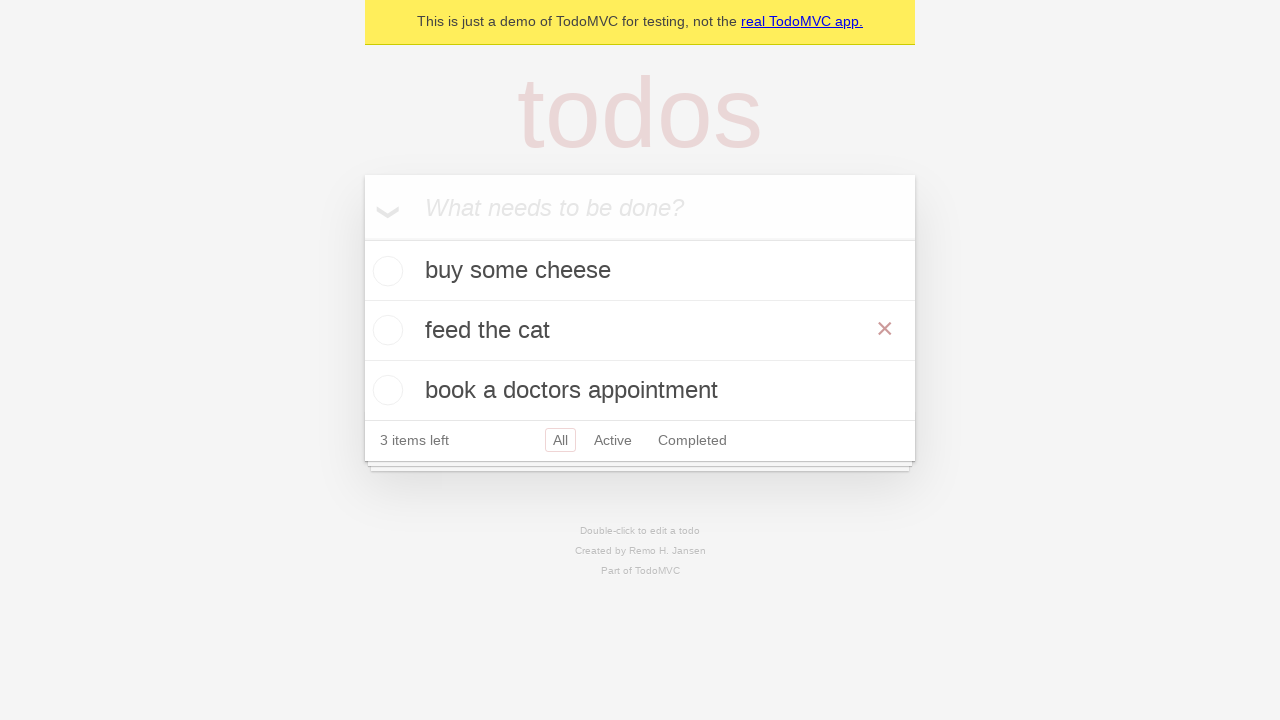

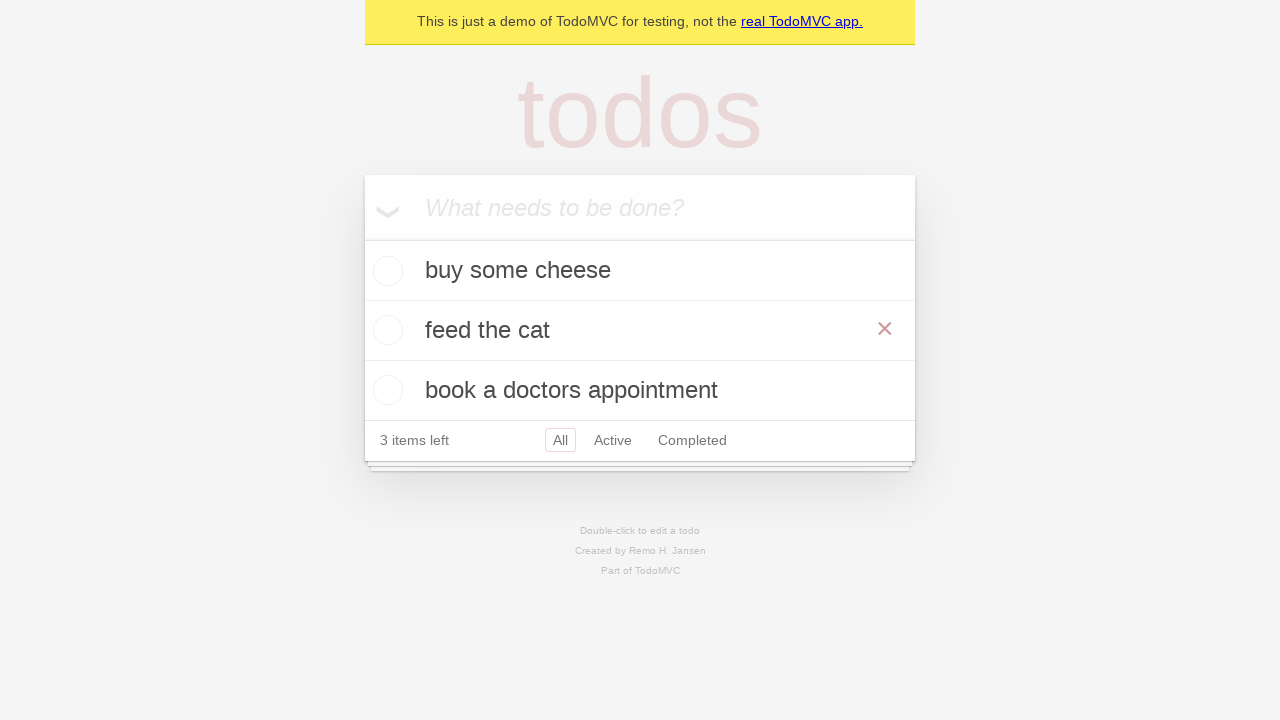